Tests JavaScript alert acceptance by clicking the alert button and accepting the alert dialog

Starting URL: https://testcenter.techproeducation.com/index.php?page=javascript-alerts

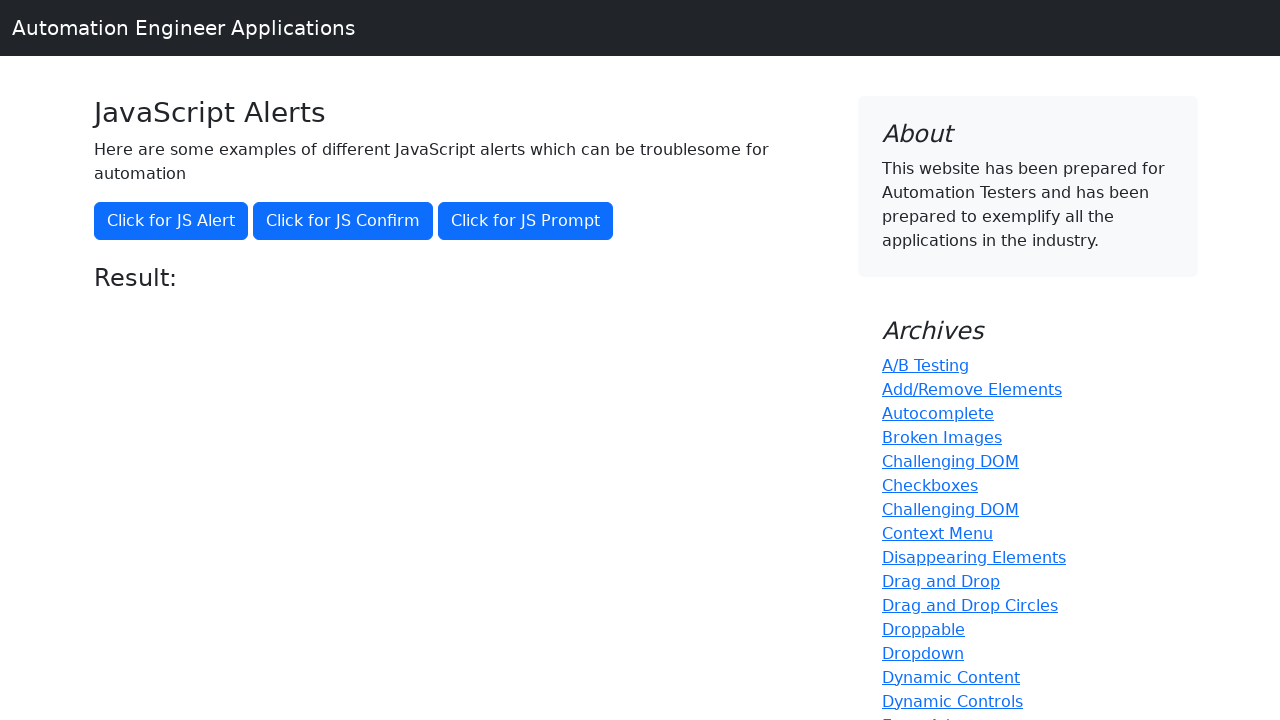

Clicked the 'Click for JS Alert' button to trigger JavaScript alert at (171, 221) on xpath=//button[text()='Click for JS Alert']
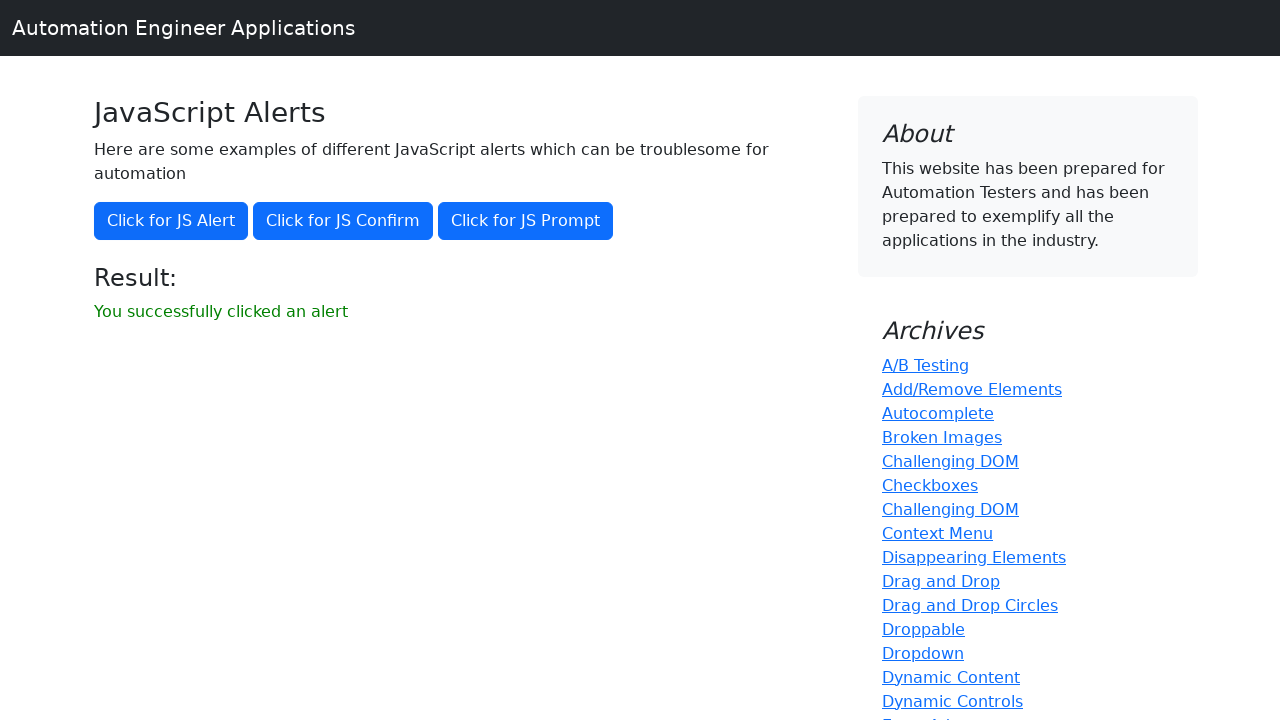

Set up dialog handler to accept alerts
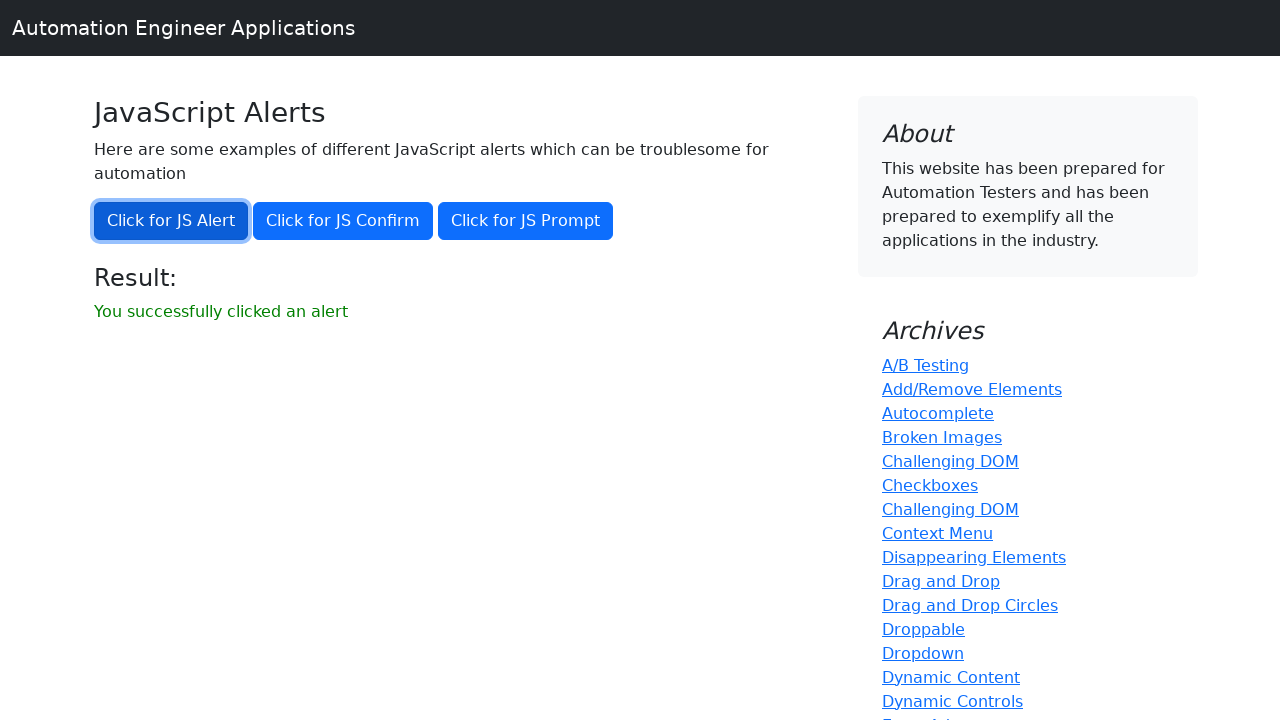

Clicked the alert button again to trigger and accept the alert dialog at (171, 221) on xpath=//button[text()='Click for JS Alert']
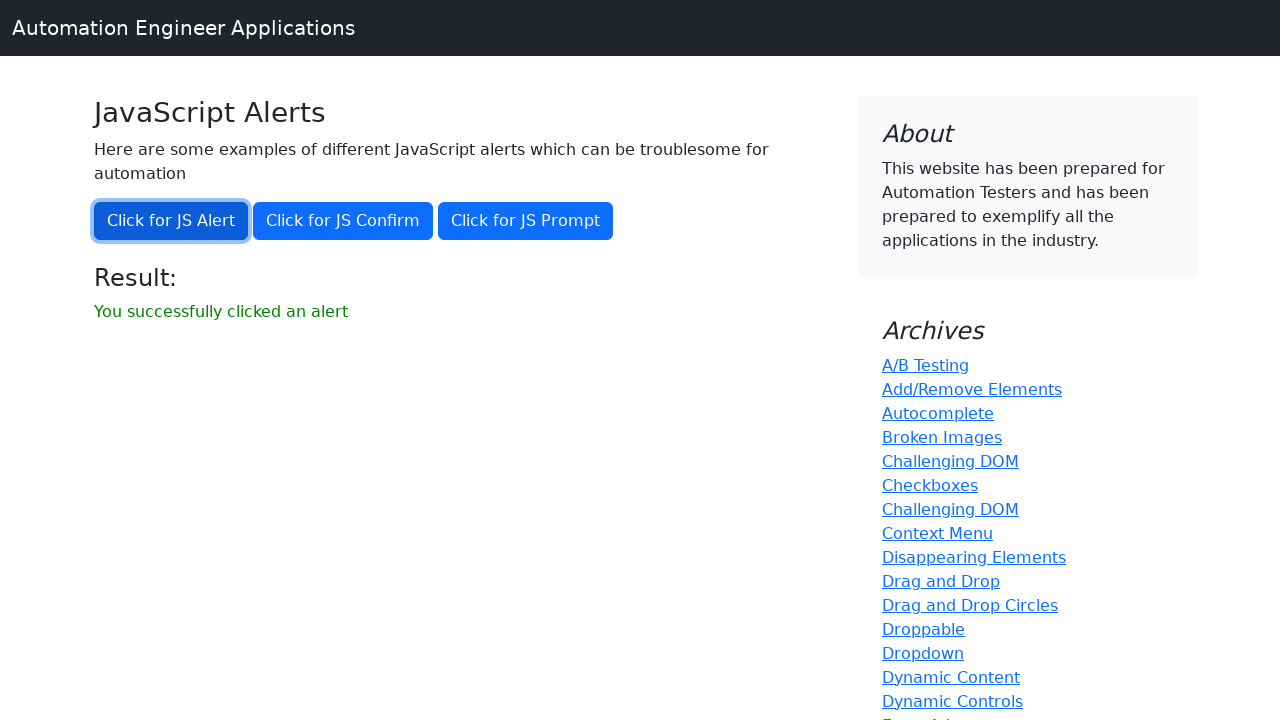

Retrieved result message text from page
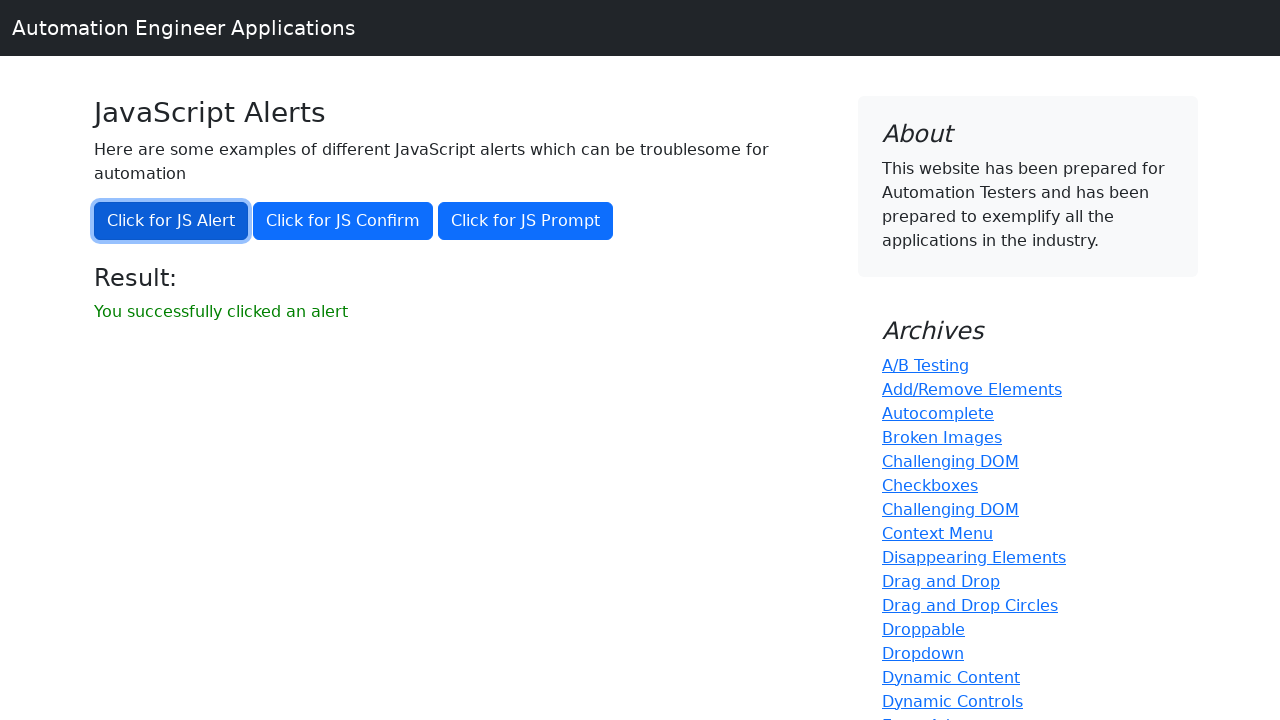

Verified that result message equals 'You successfully clicked an alert'
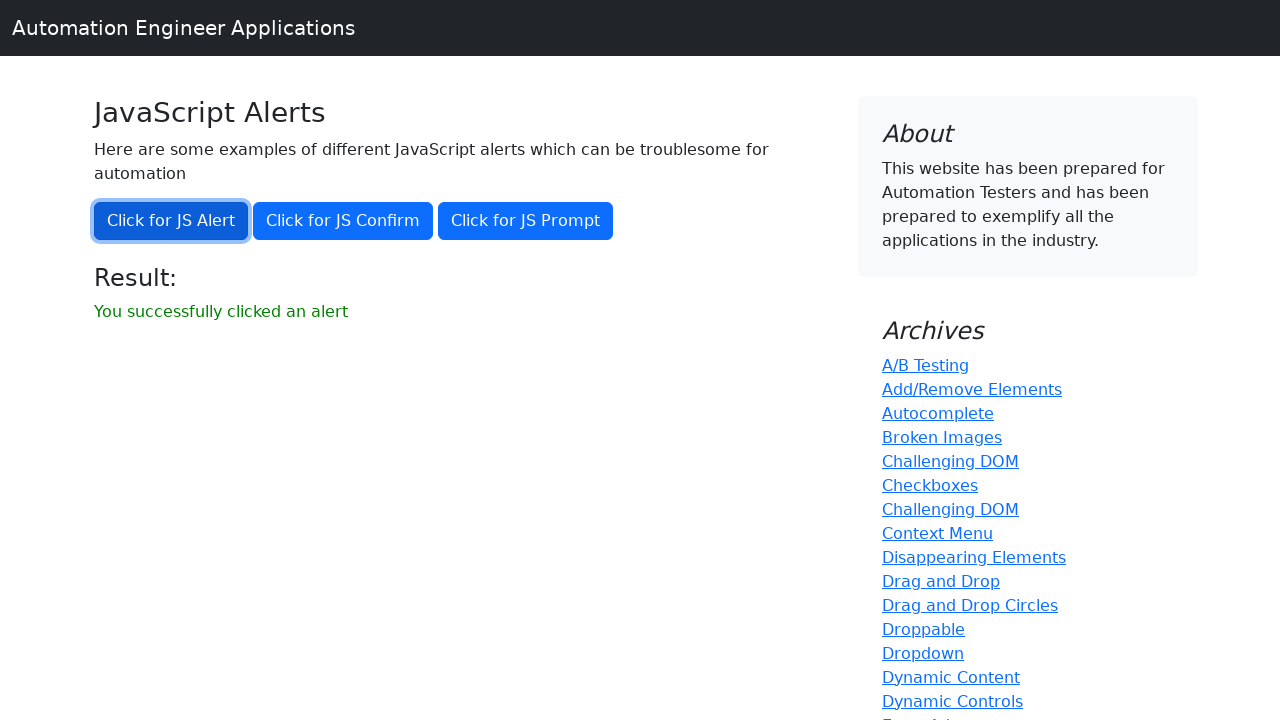

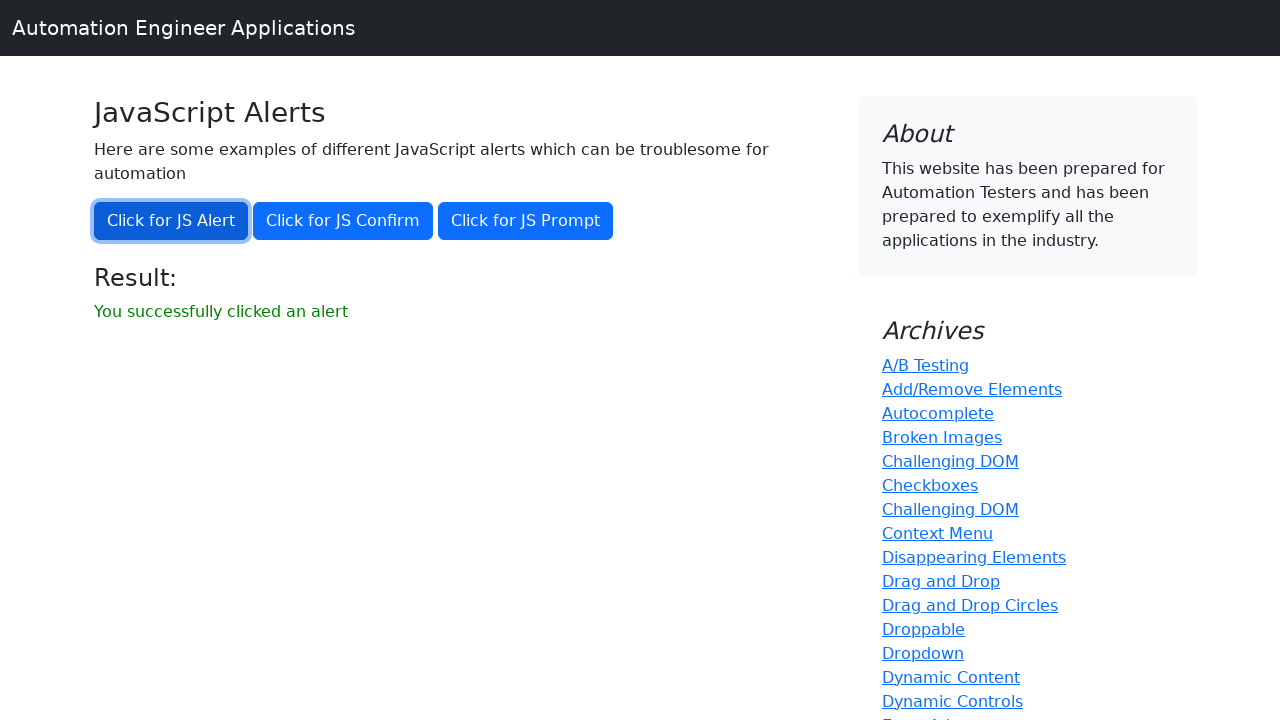